Tests iframe functionality by switching to a single iframe, filling an input field, then navigating to a nested iframe section and interacting with elements inside nested iframes.

Starting URL: http://demo.automationtesting.in/Frames.html

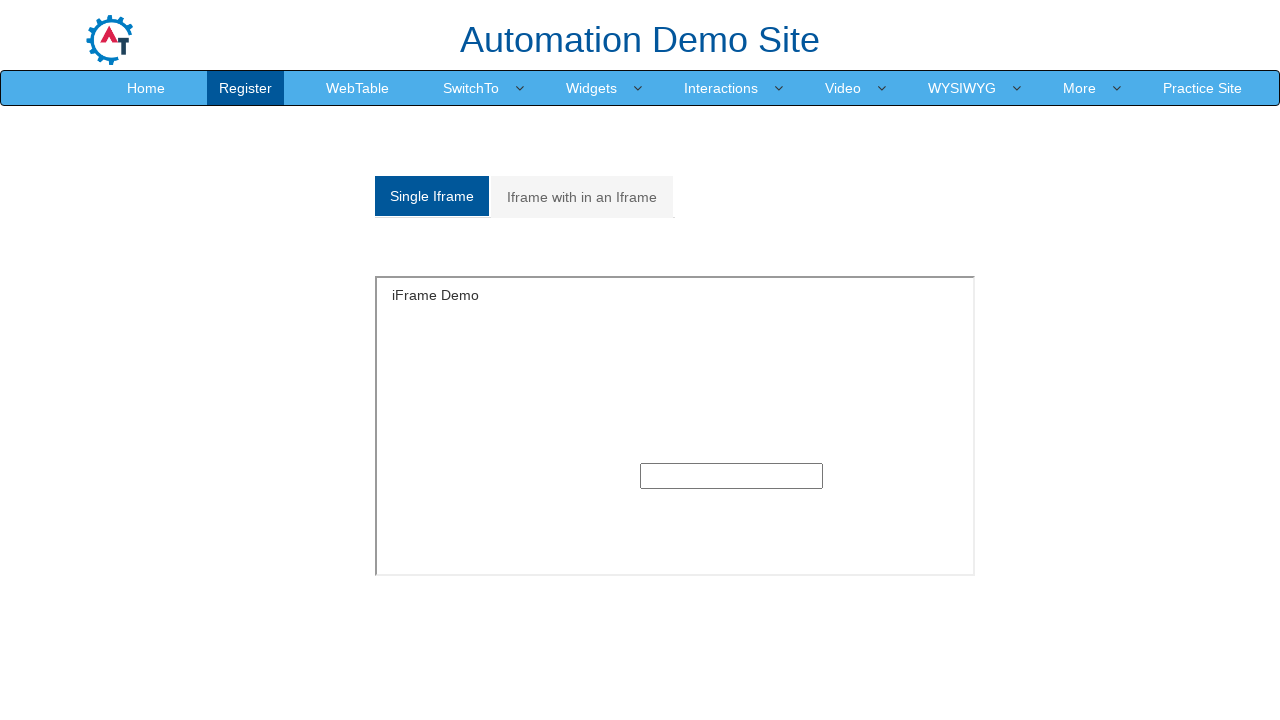

Switched to single iframe and filled input field with 'Milind' on #singleframe >> internal:control=enter-frame >> xpath=//input
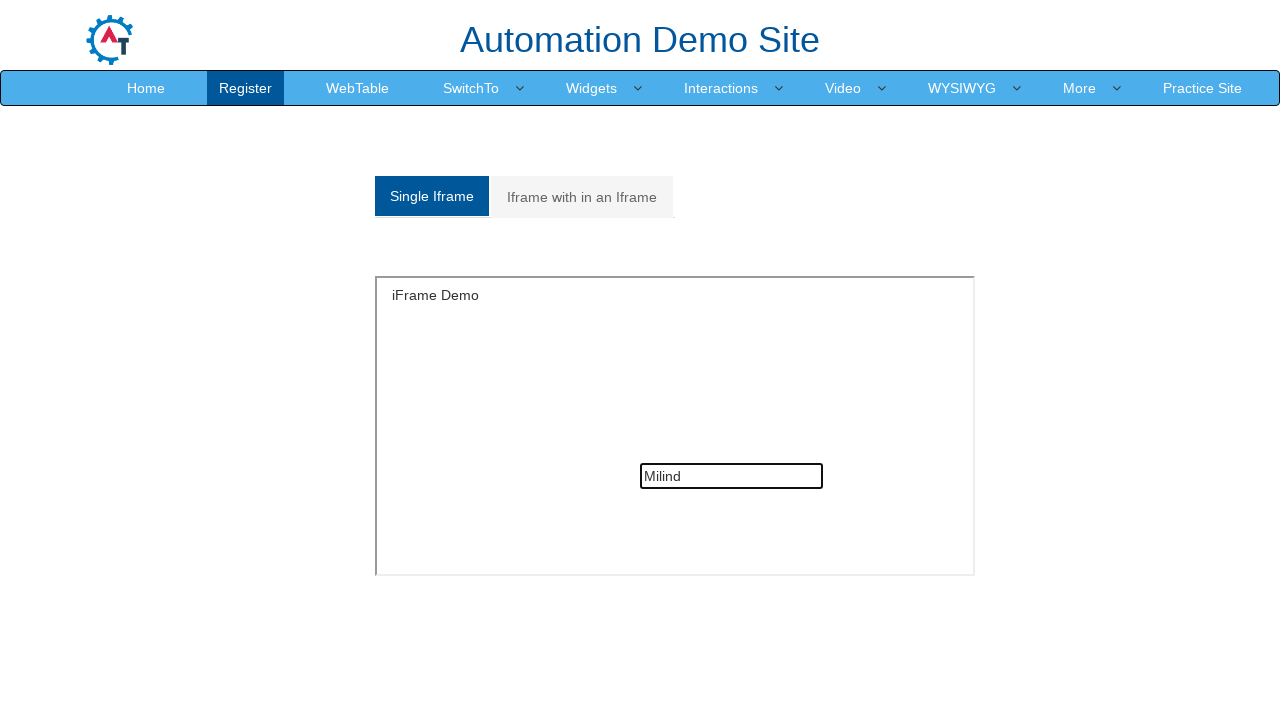

Clicked on 'Iframe with in an Iframe' tab to navigate to nested iframe section at (582, 197) on text=Iframe with in an Iframe
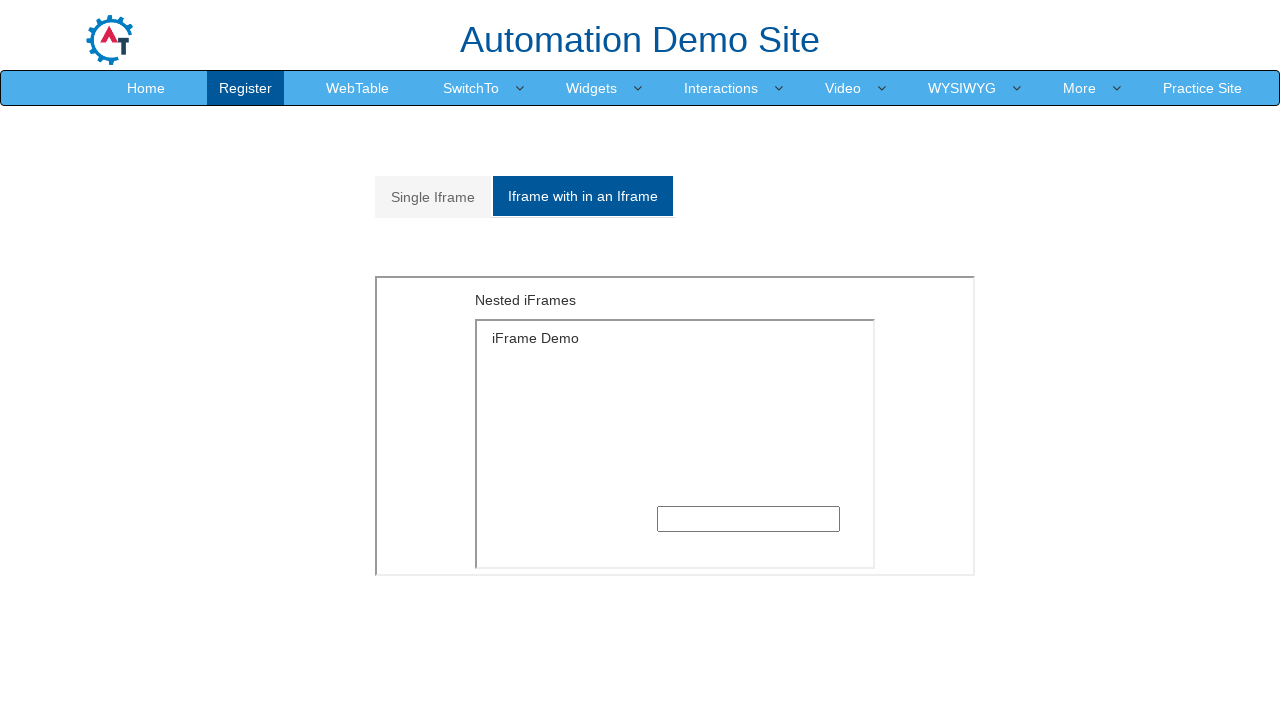

Waited for nested iframe structure to load
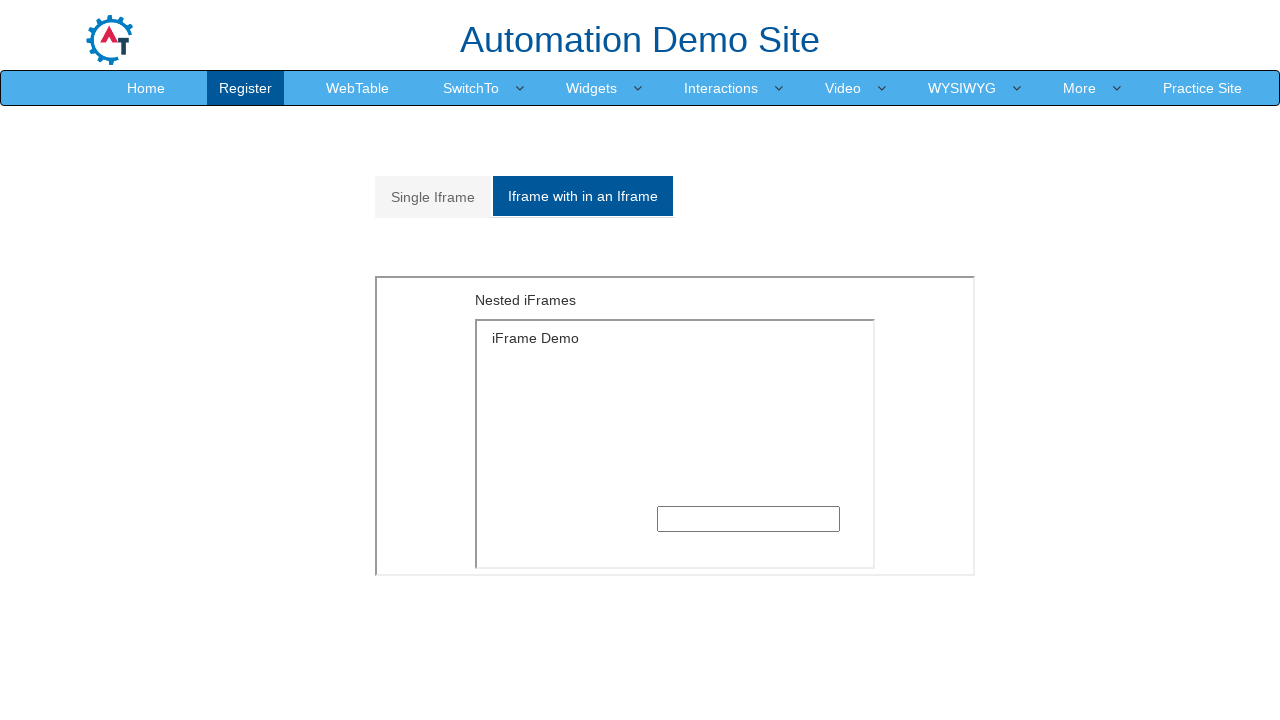

Located outer iframe (second iframe on page)
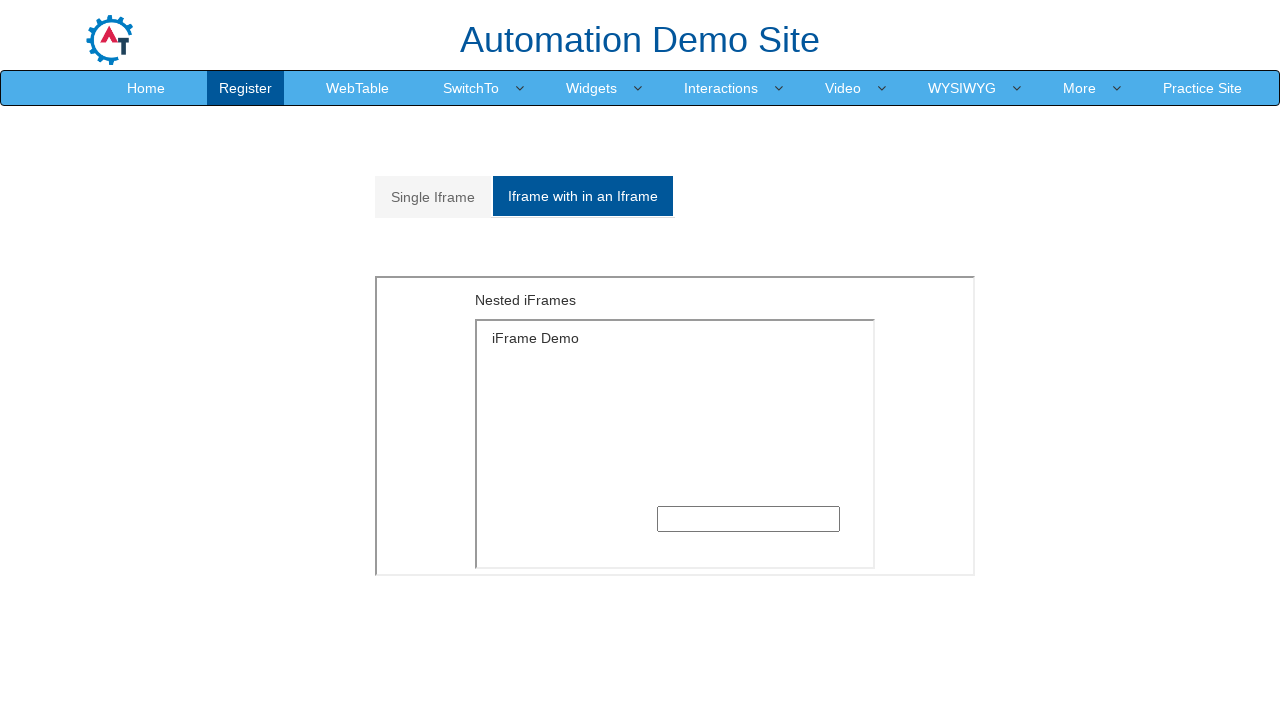

Located inner iframe nested within the outer iframe
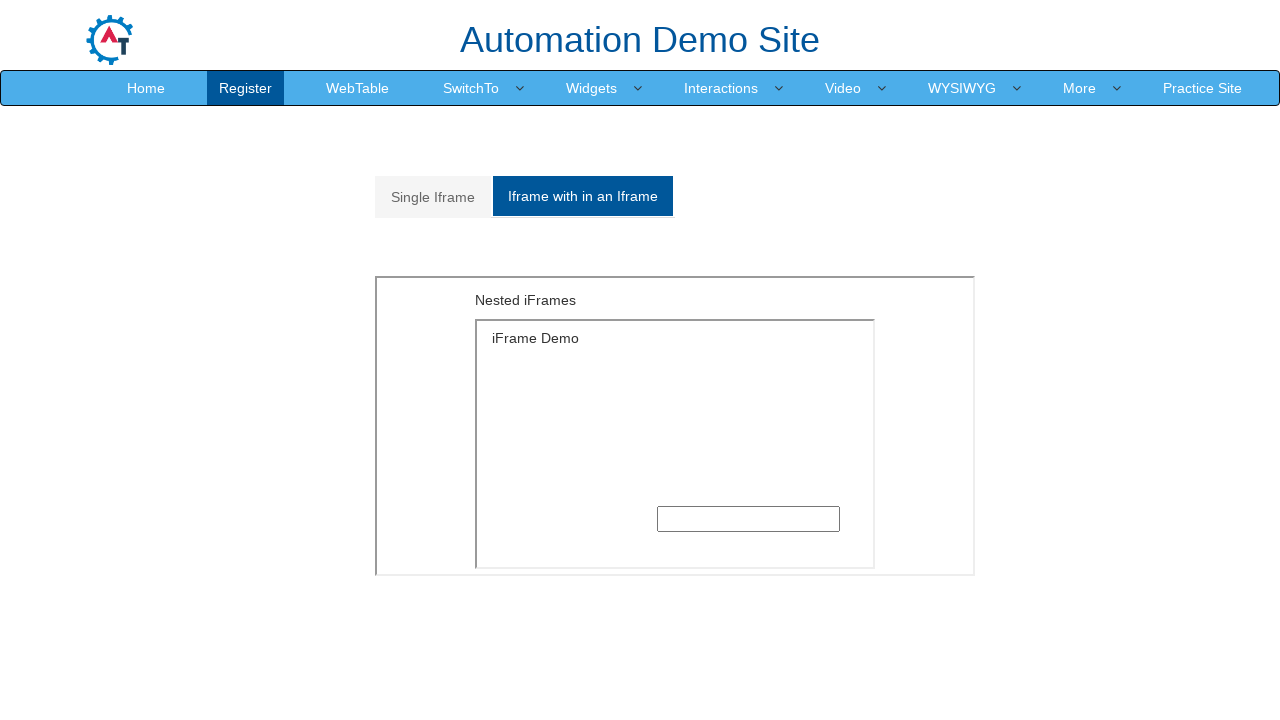

Filled input field in nested iframe with 'Mohapatra' on iframe >> nth=1 >> internal:control=enter-frame >> iframe >> nth=0 >> internal:c
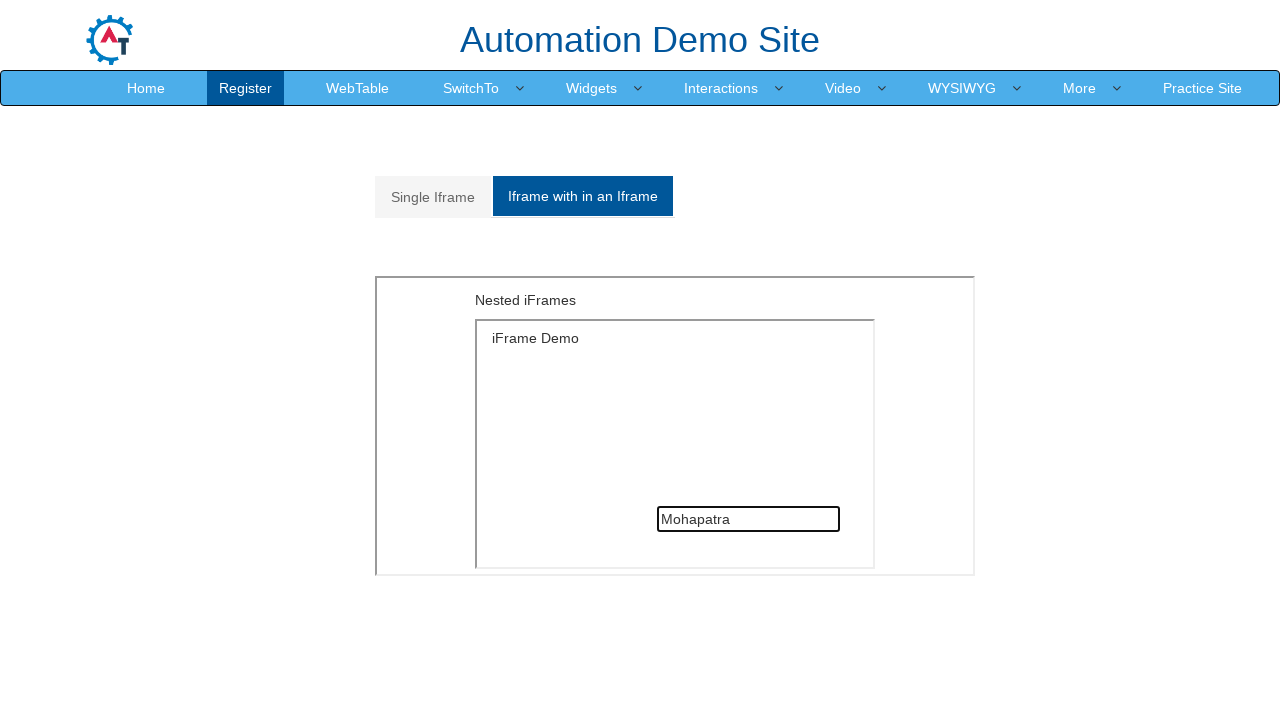

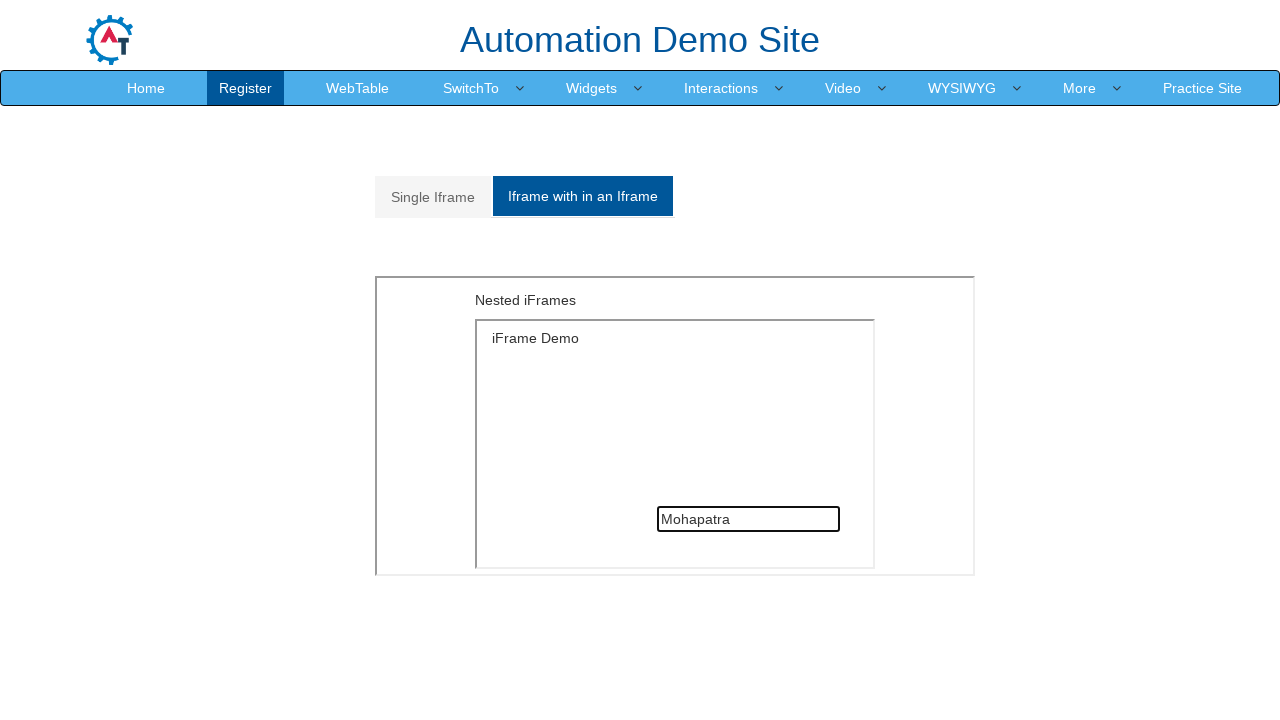